Tests the checkout flow by adding a product to cart, proceeding to checkout, and validating the product on checkout page

Starting URL: https://rahulshettyacademy.com/seleniumPractise/#/

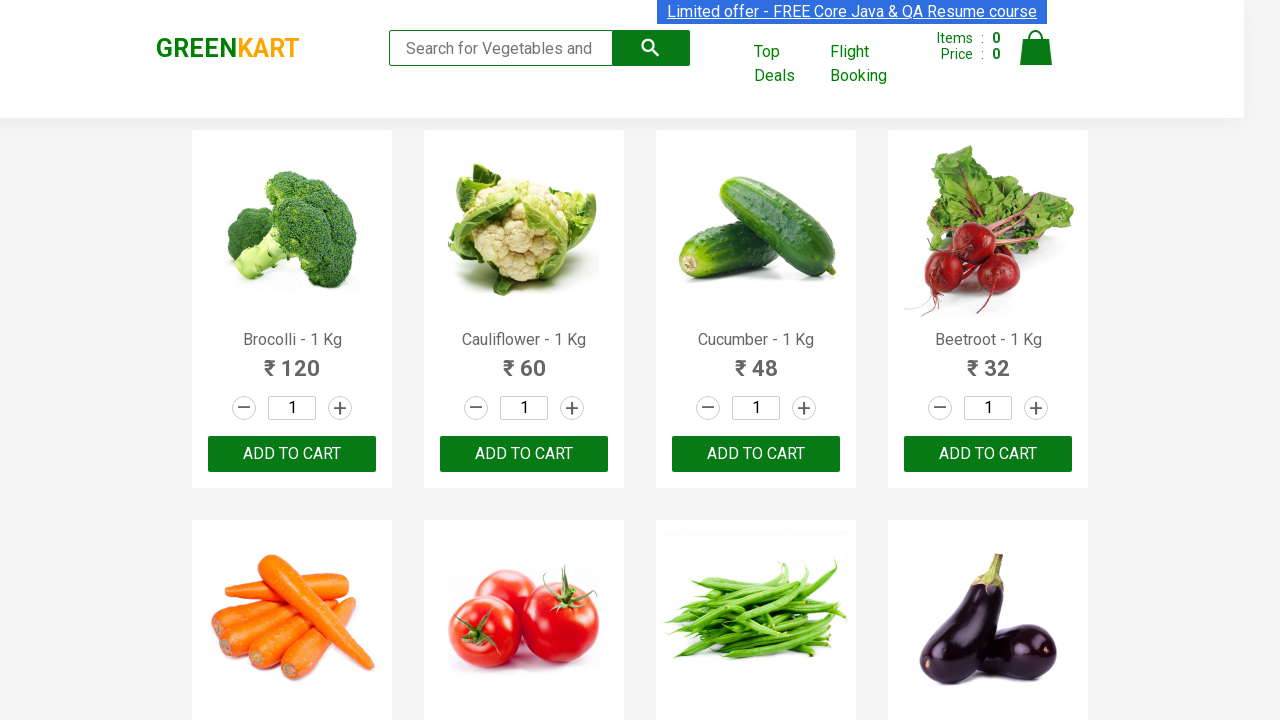

Filled search field with 'Cucumber' on .search-keyword
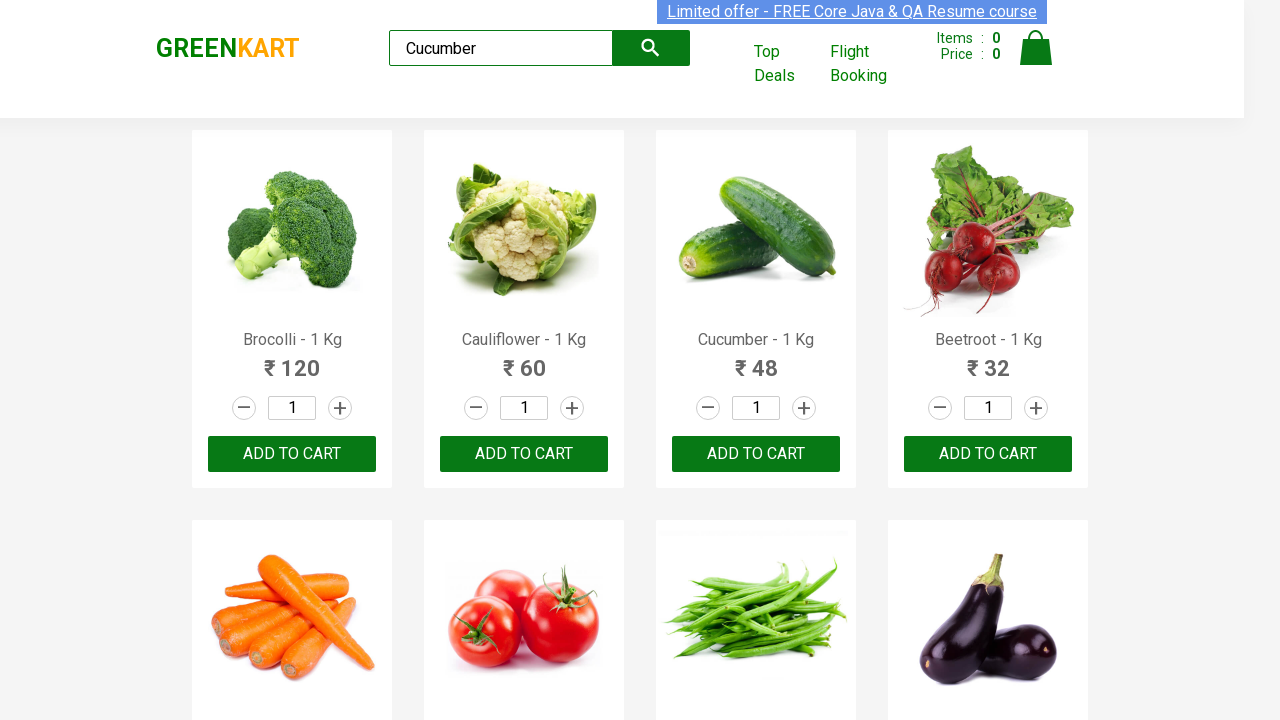

Waited for search results to update
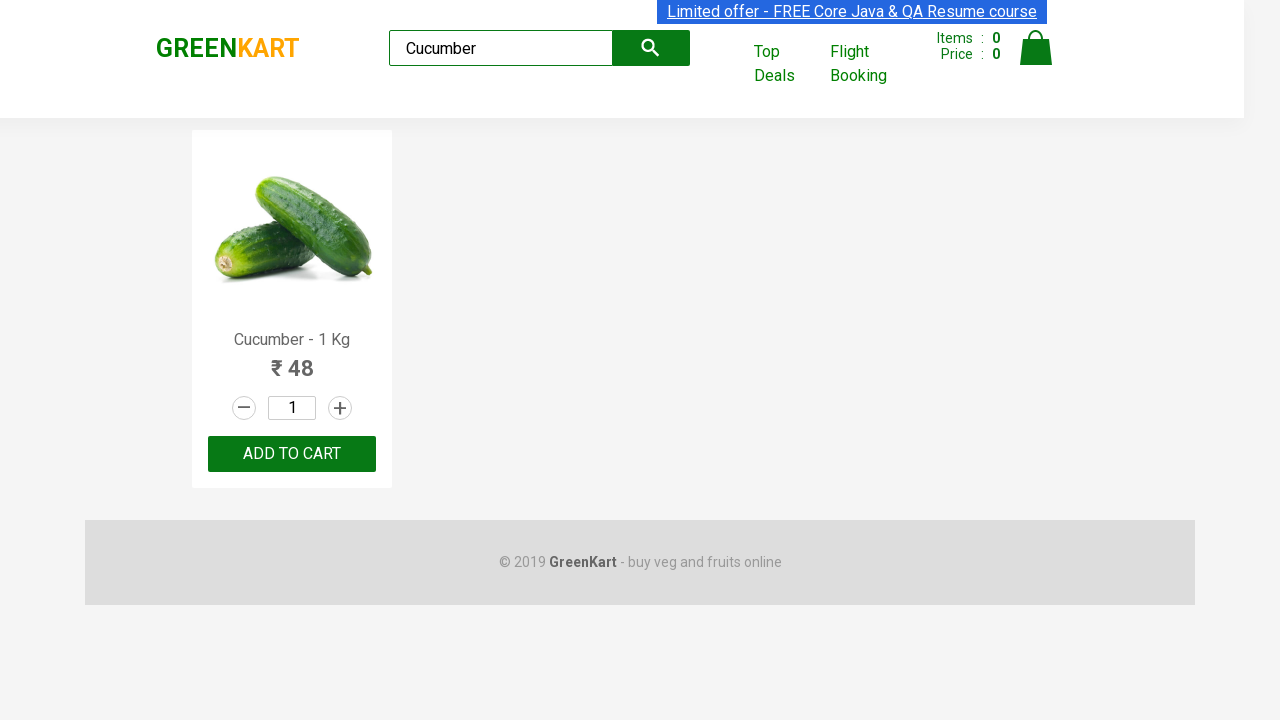

Clicked add to cart button for Cucumber product at (292, 454) on .product-action > button
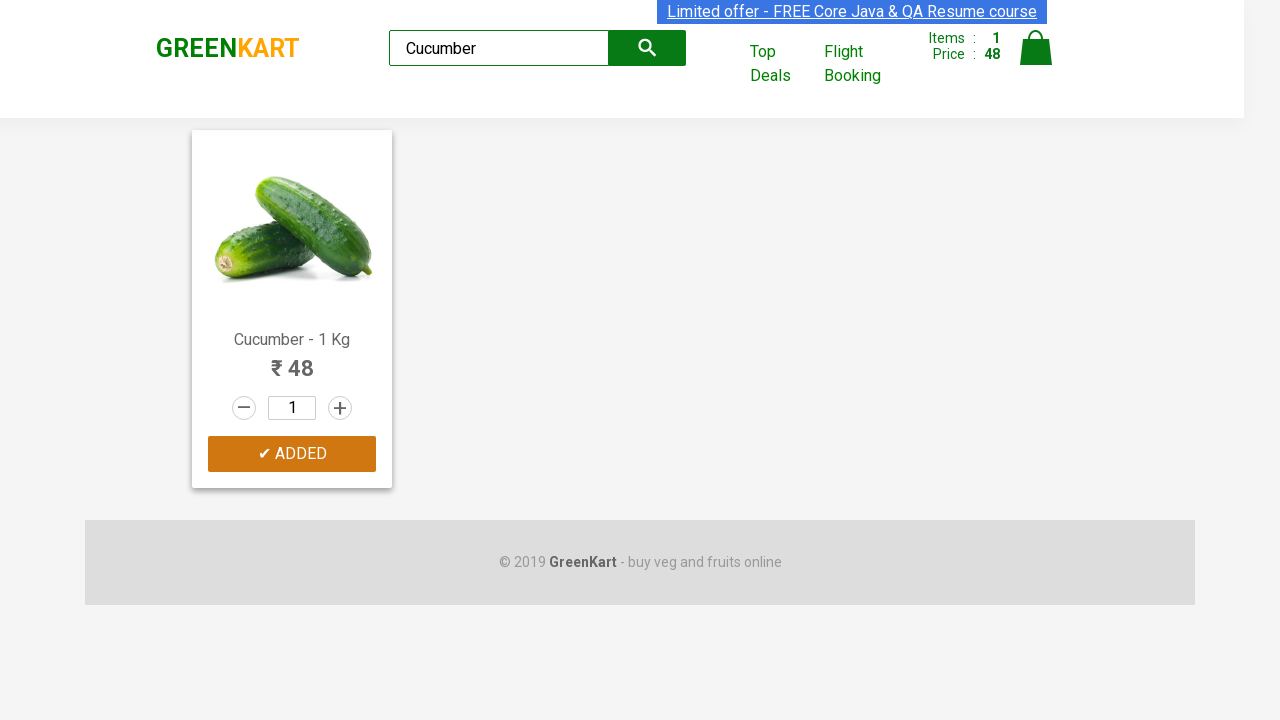

Clicked cart icon to open shopping cart at (1036, 48) on .cart-icon > img
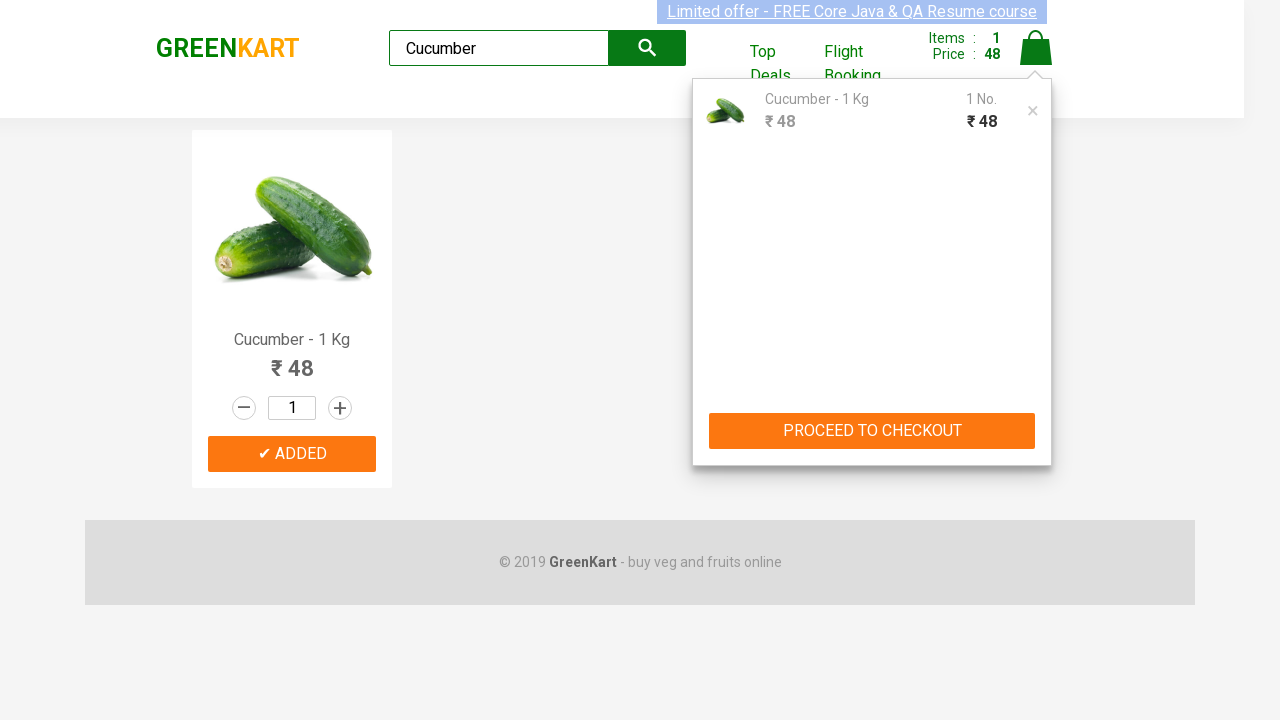

Waited for cart page to load
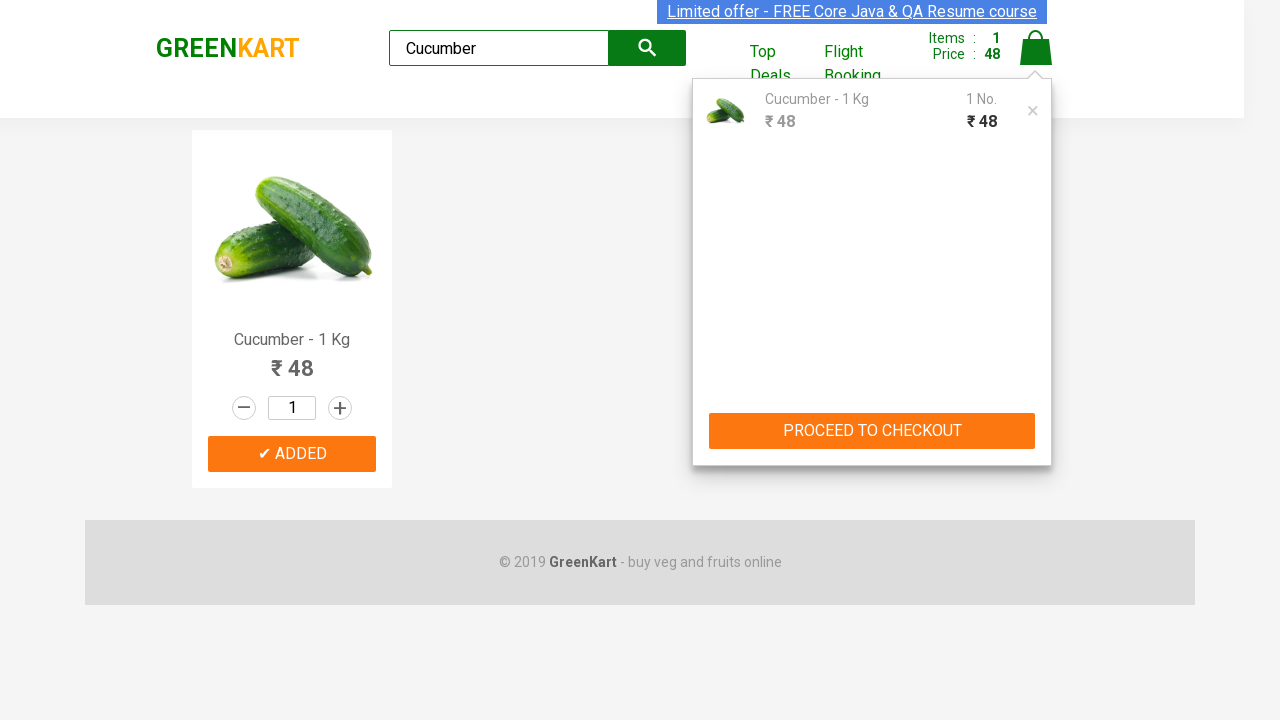

Clicked PROCEED TO CHECKOUT button at (872, 431) on .action-block button[type="button"]:has-text("PROCEED TO CHECKOUT")
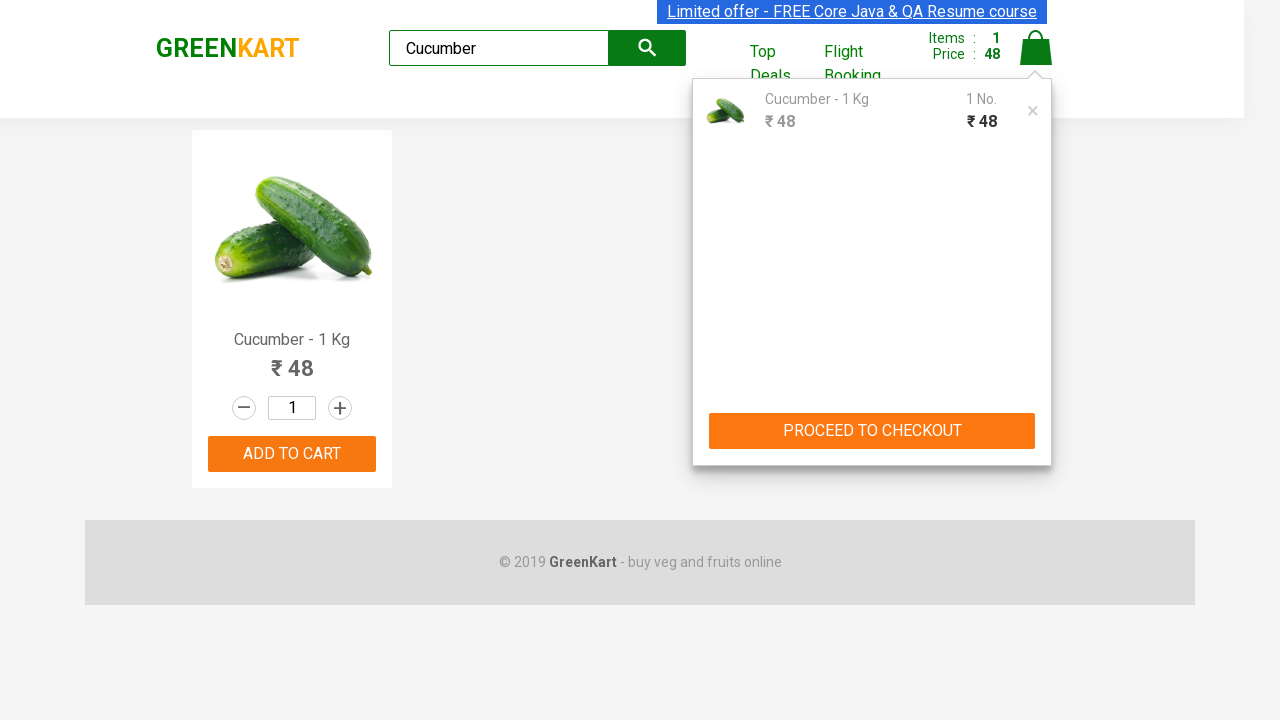

Validated that Cucumber - 1 Kg product appears on checkout page
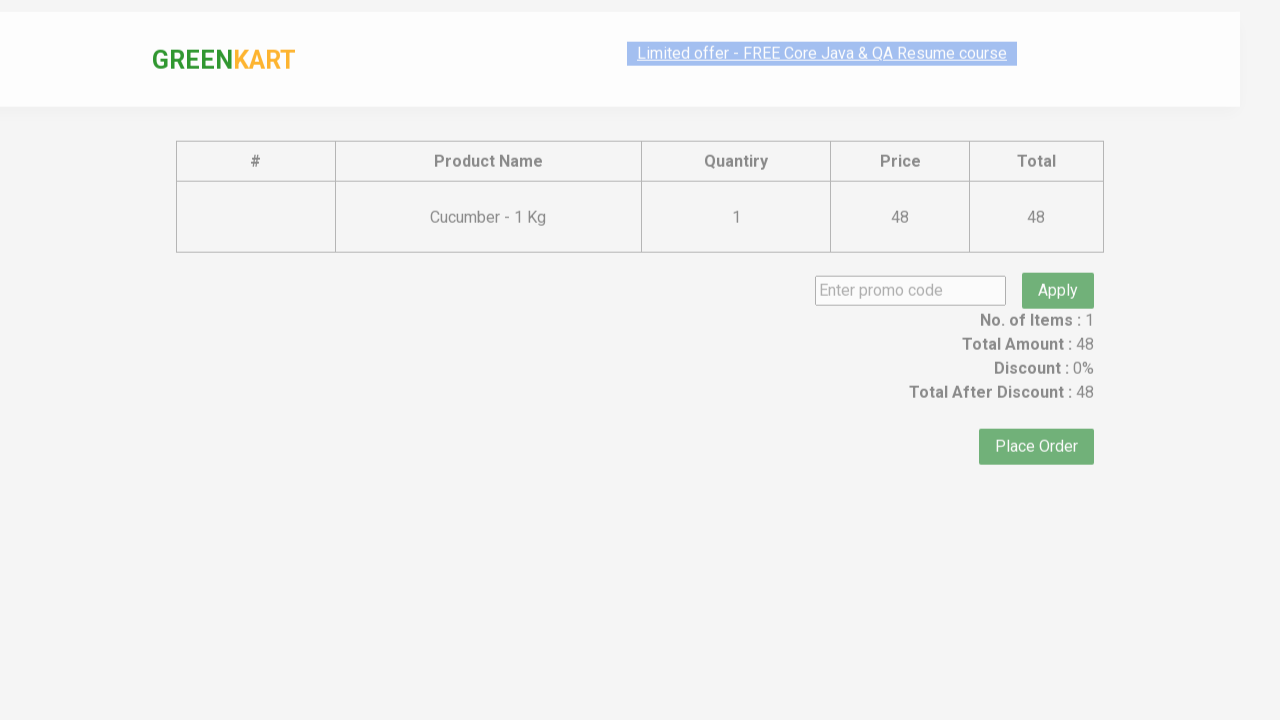

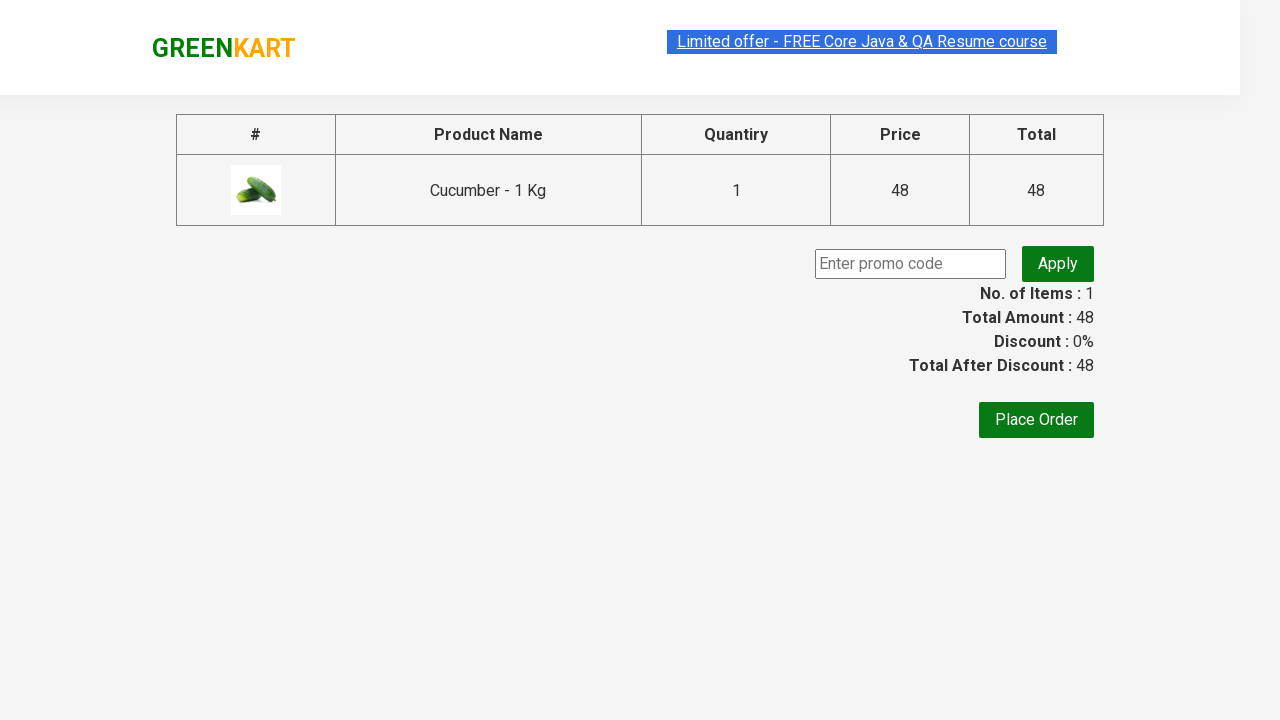